Tests double-click functionality by typing text in a search box and then double-clicking to select it

Starting URL: https://omayo.blogspot.com/

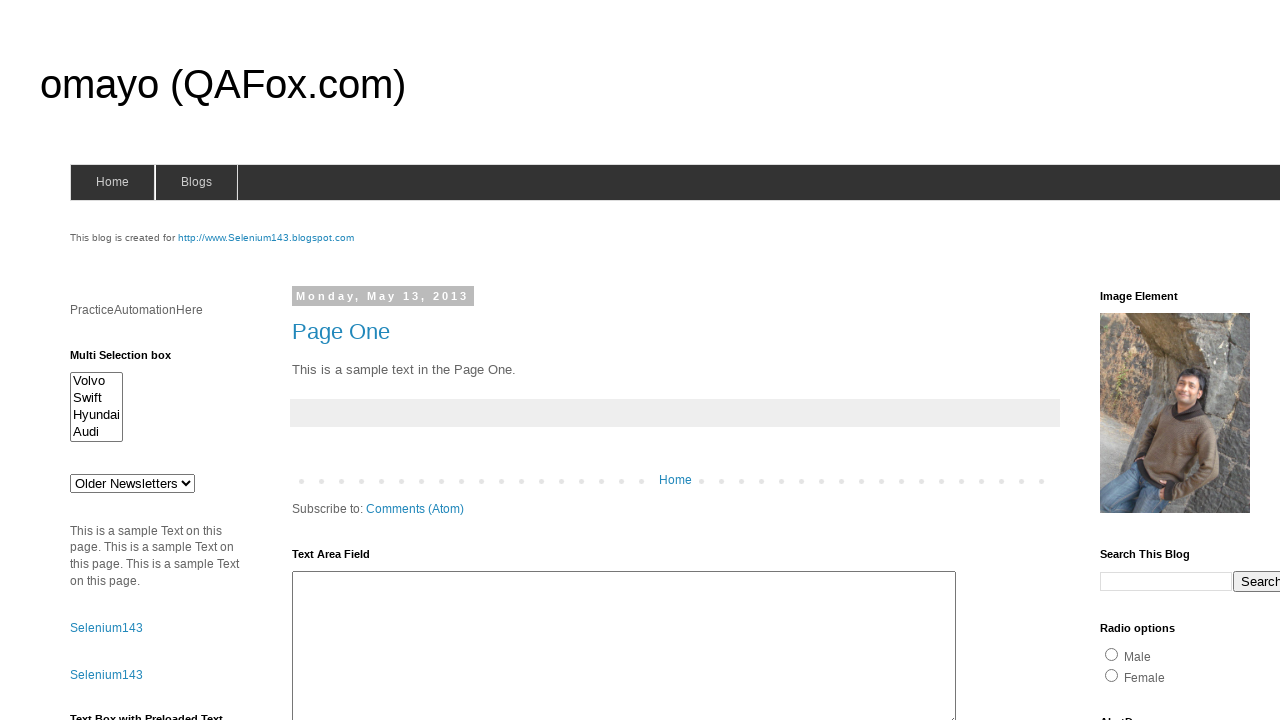

Filled search box with 'Arun' on input[name='q']
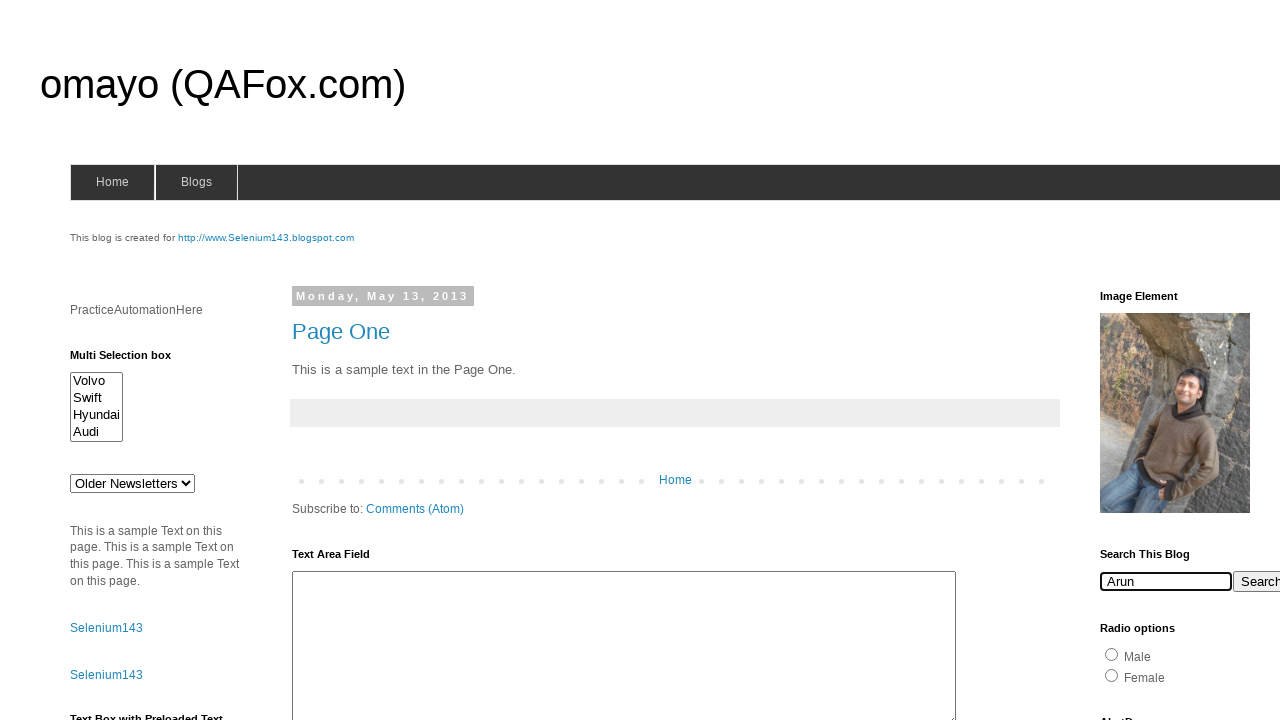

Double-clicked search box to select text at (1166, 581) on input[name='q']
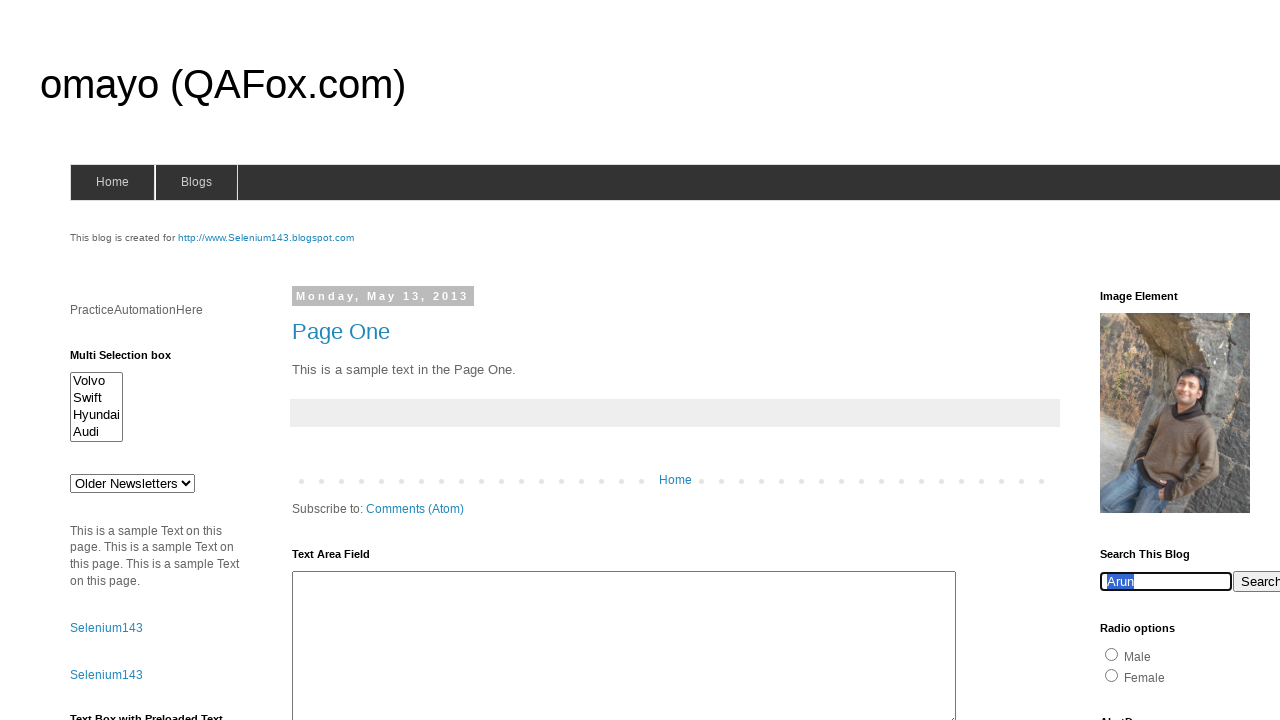

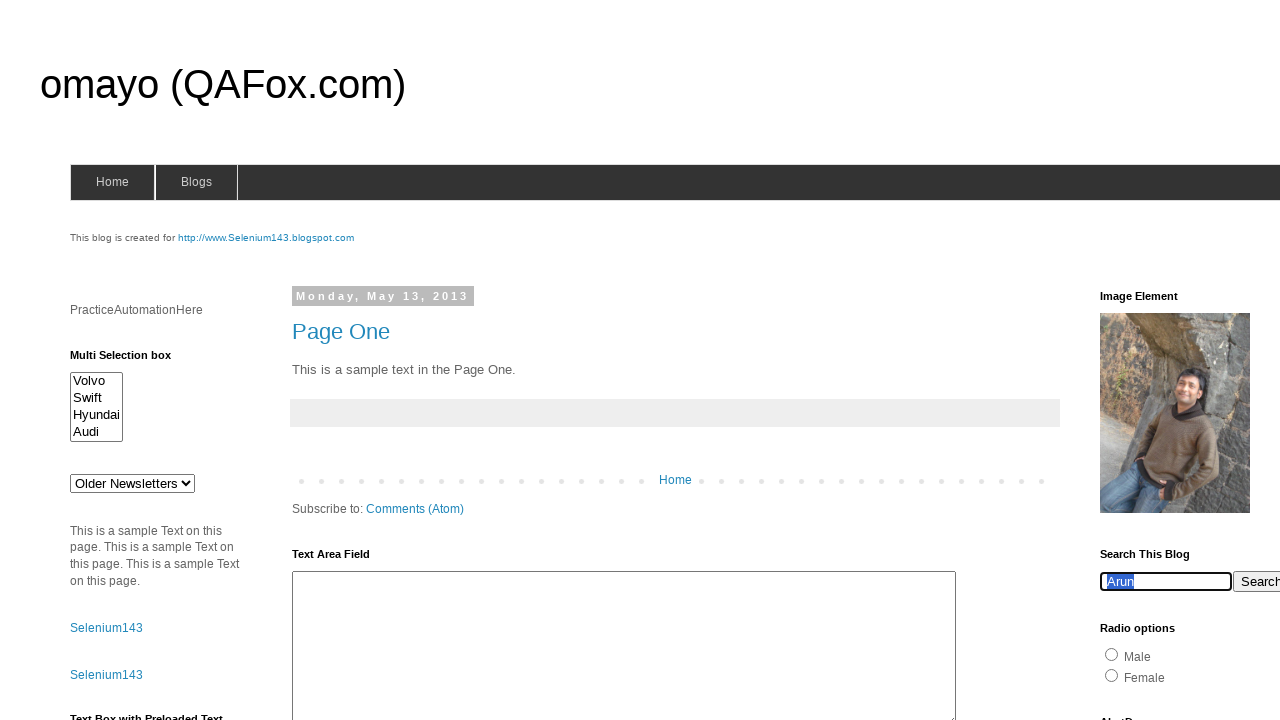